Tests conditional methods by navigating to the demo site, clicking Skip Sign In if enabled, selecting a Male radio button if not already selected, and verifying element states

Starting URL: https://demo.automationtesting.in

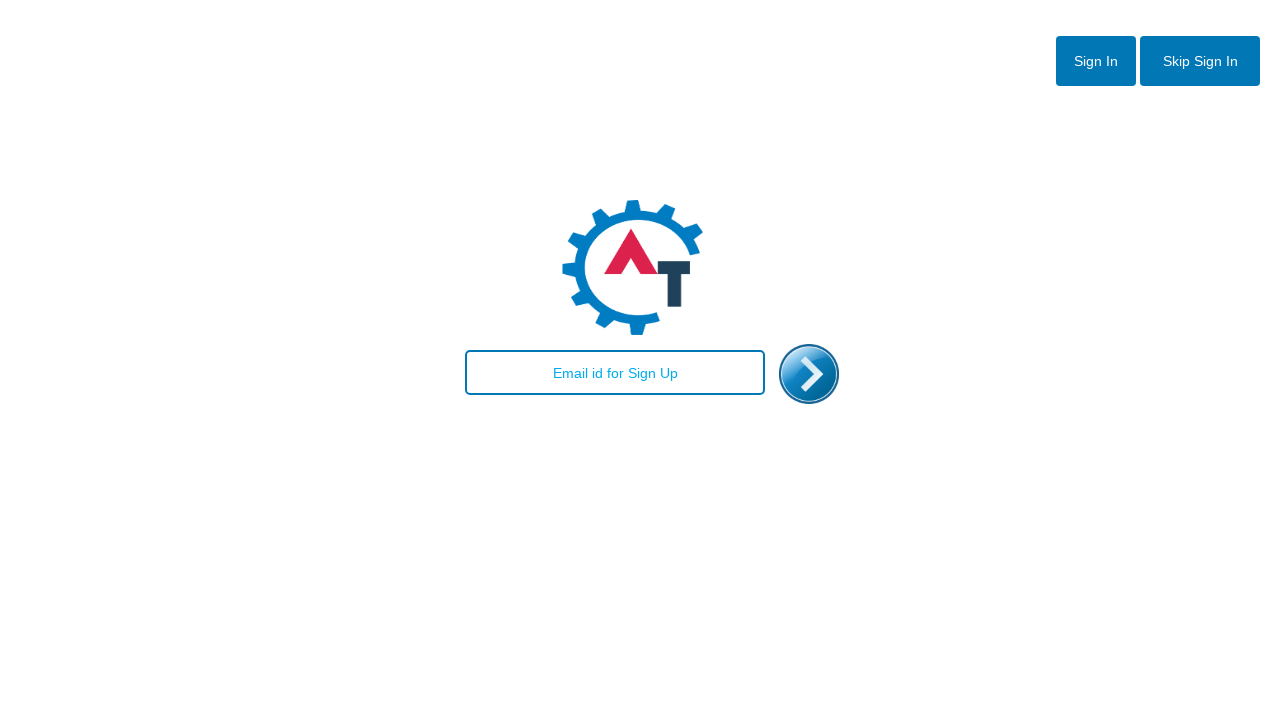

Email field loaded
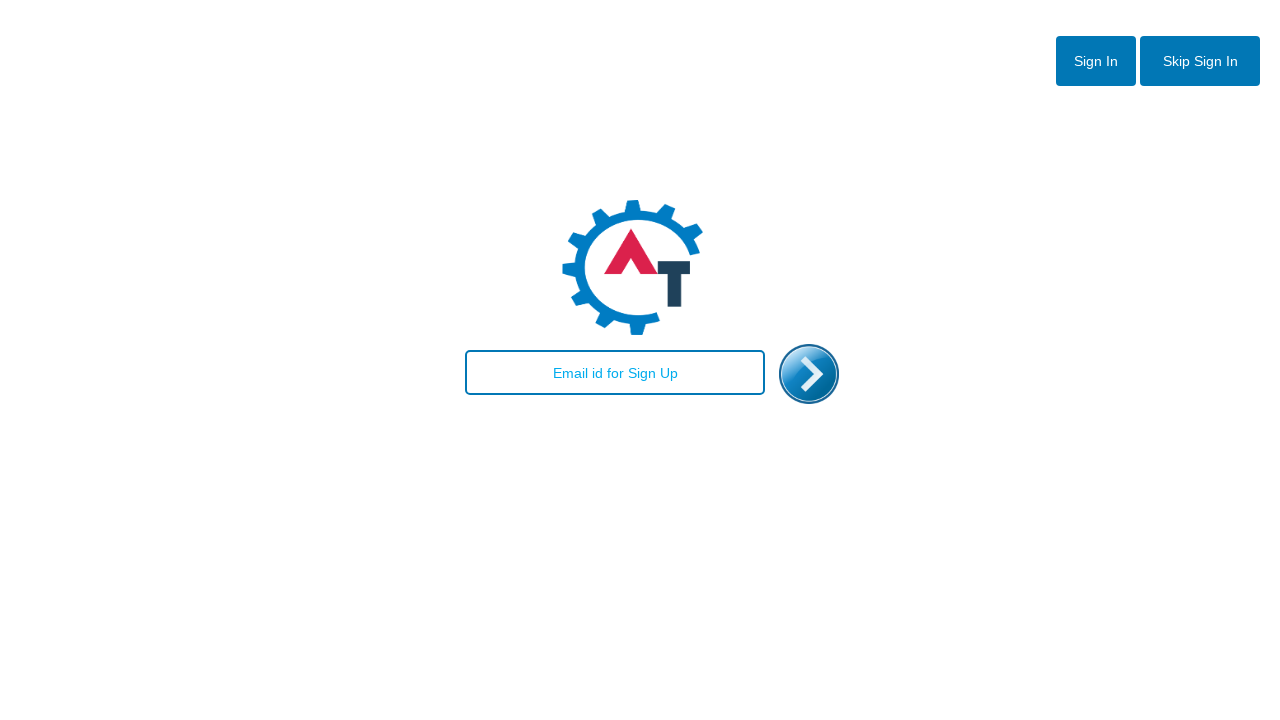

Located Skip Sign In button
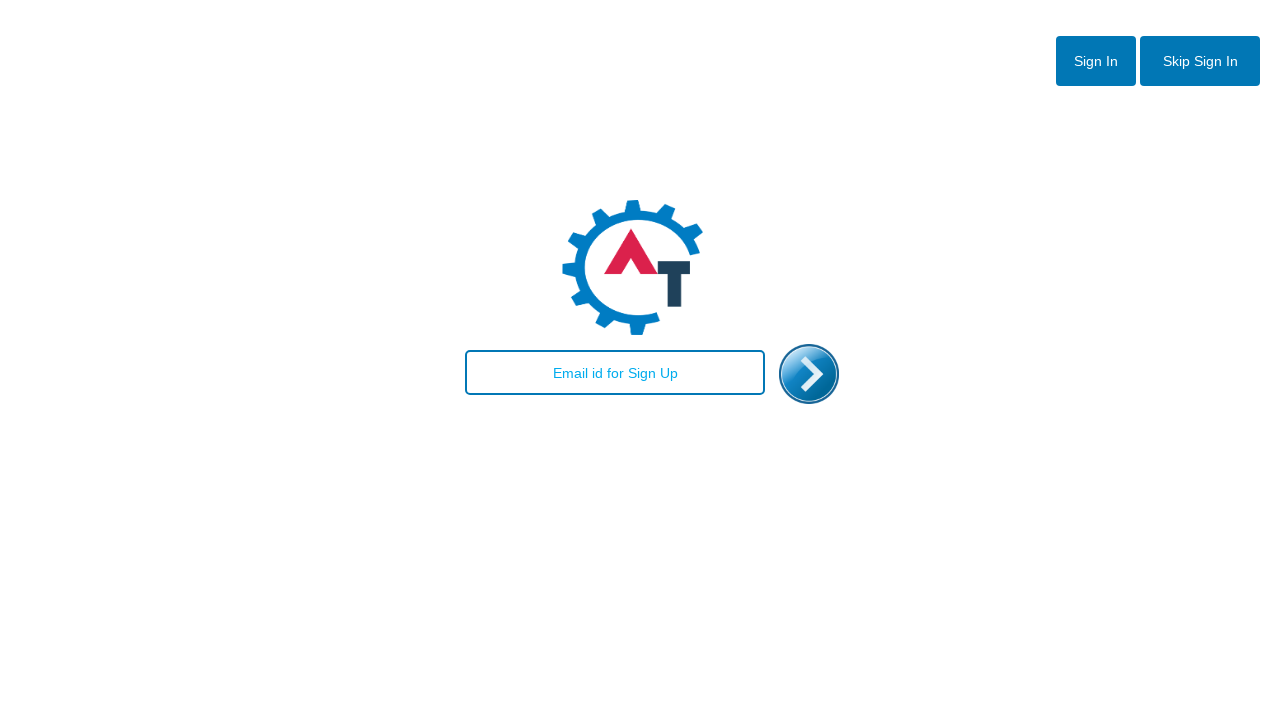

Clicked Skip Sign In button at (1200, 61) on xpath=//button[contains(text(),'Skip Sign In')]
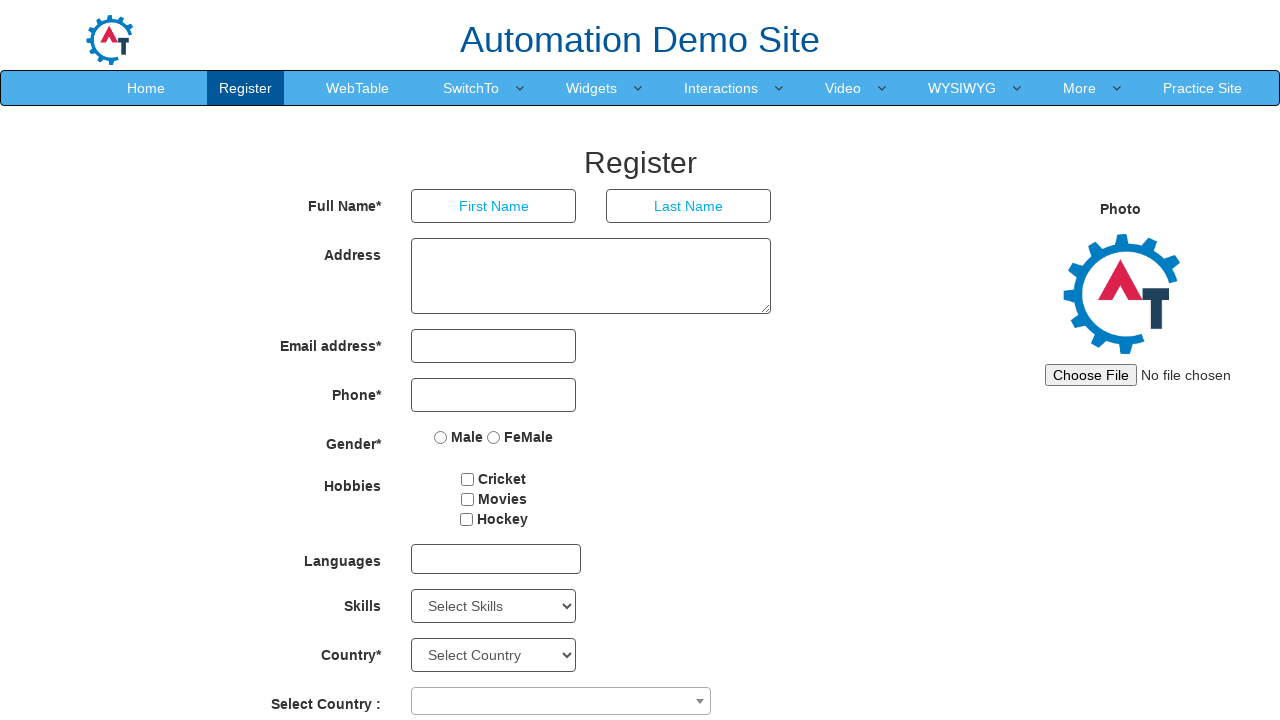

Registration page loaded with 'Automation Demo Site' heading
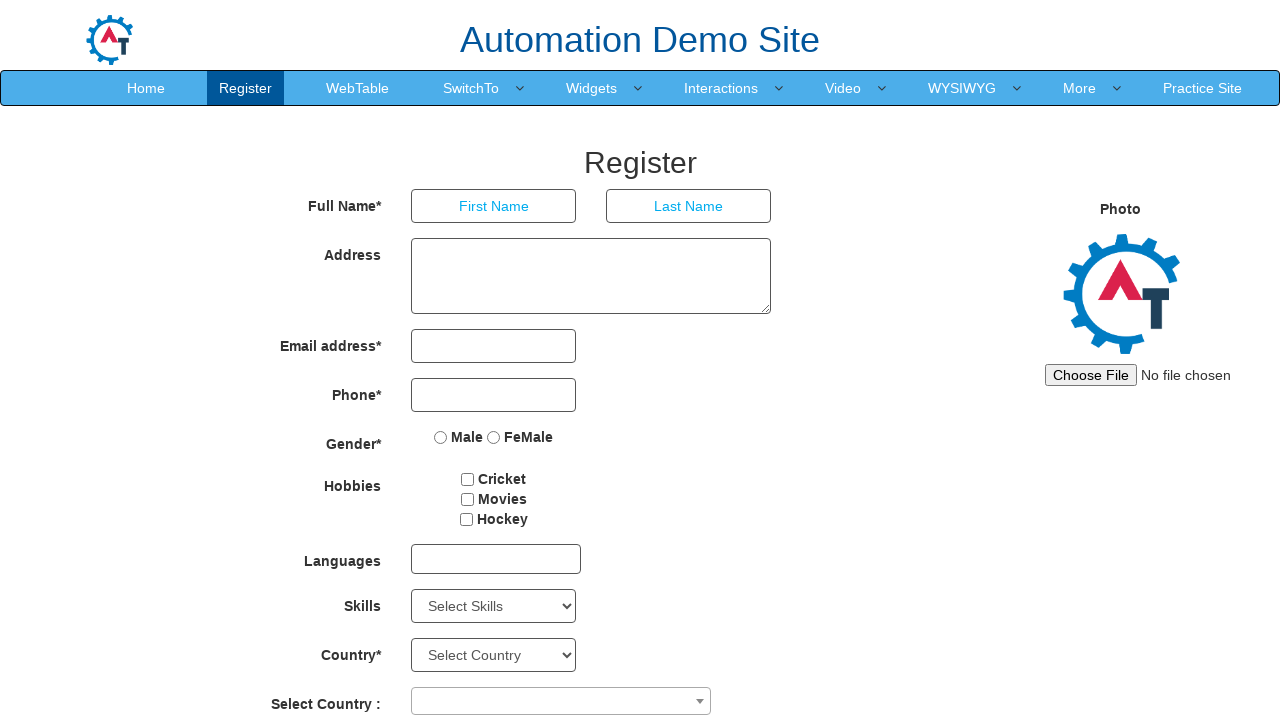

Located Male radio button
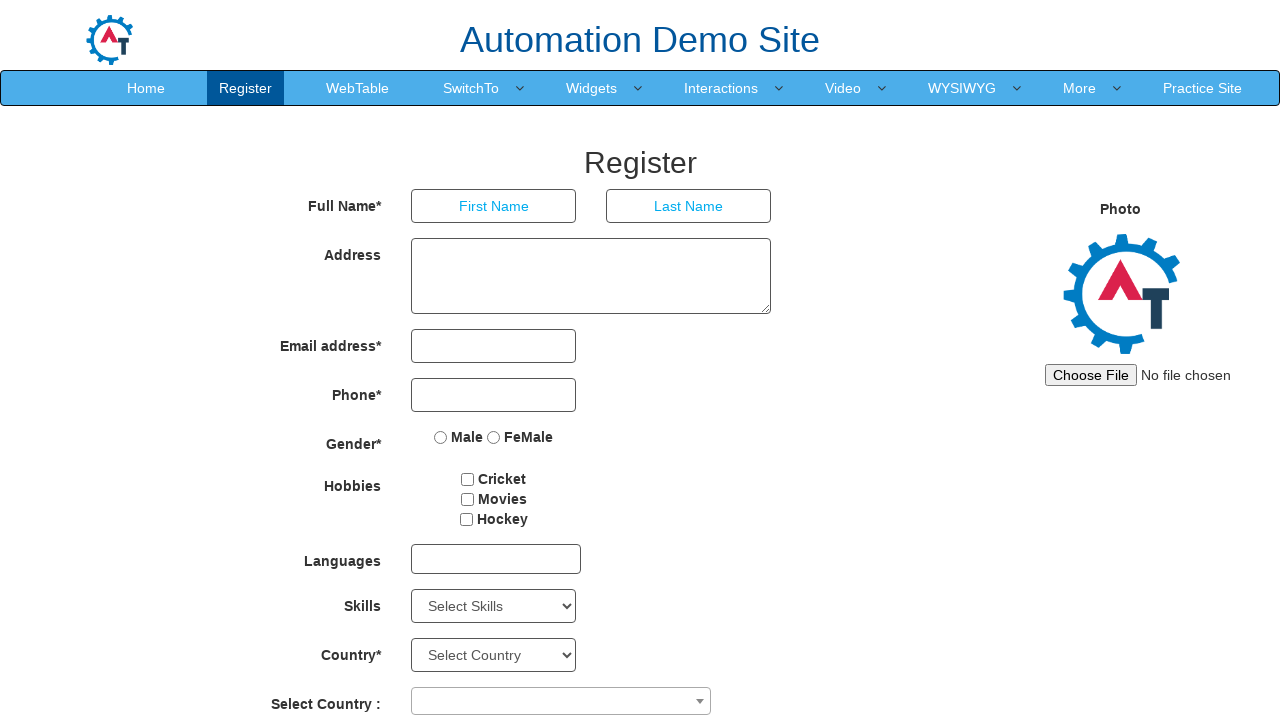

Clicked Male radio button to select it at (441, 437) on xpath=//input[@value='Male']
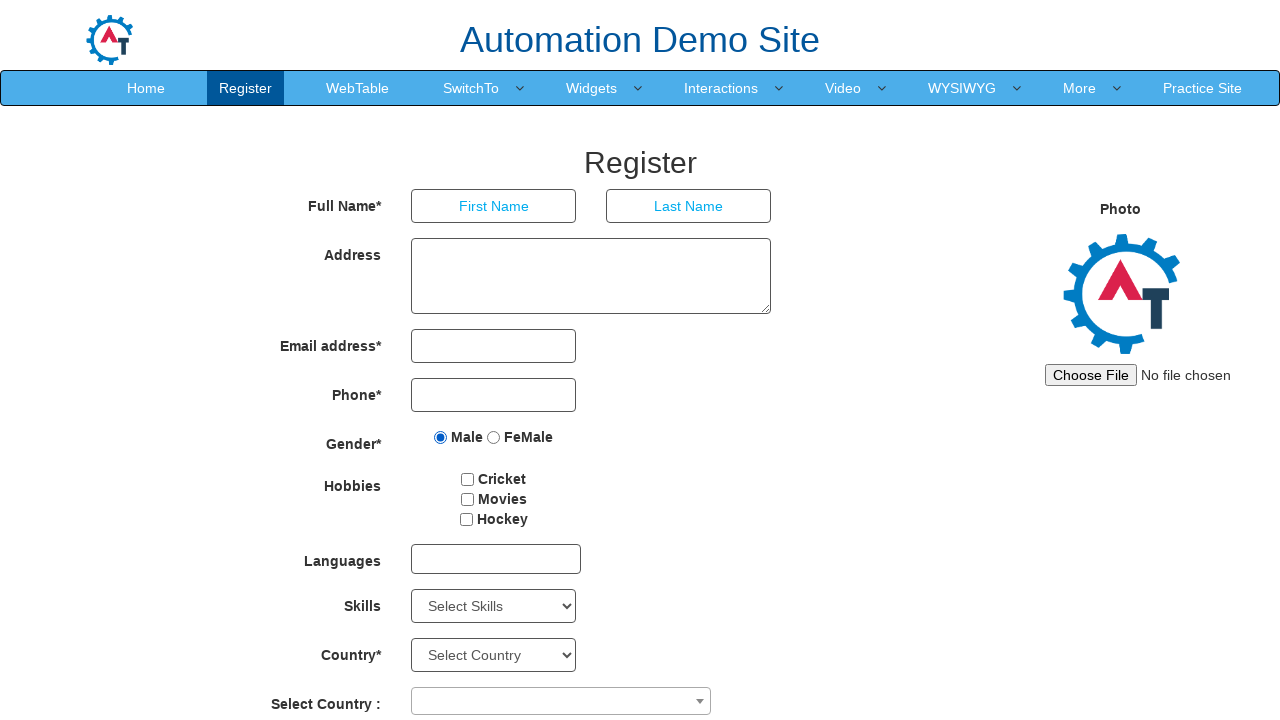

Verified Male radio button is checked
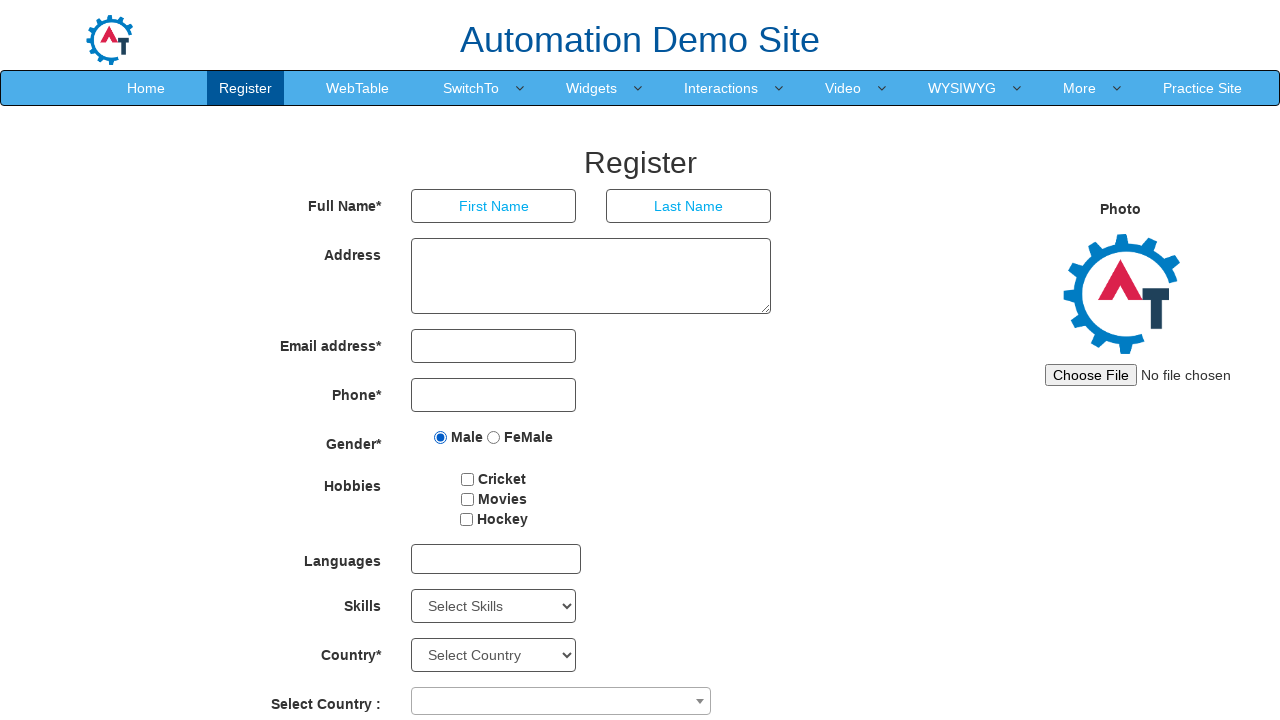

Verified submit button is visible
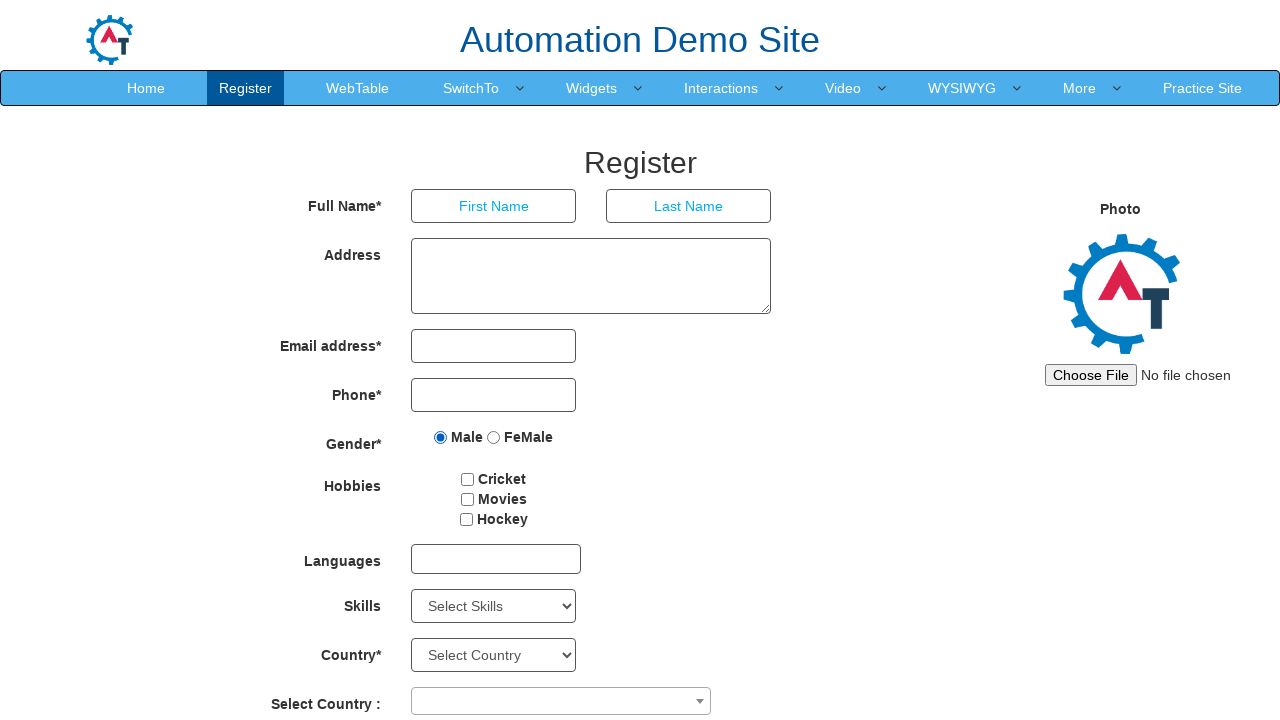

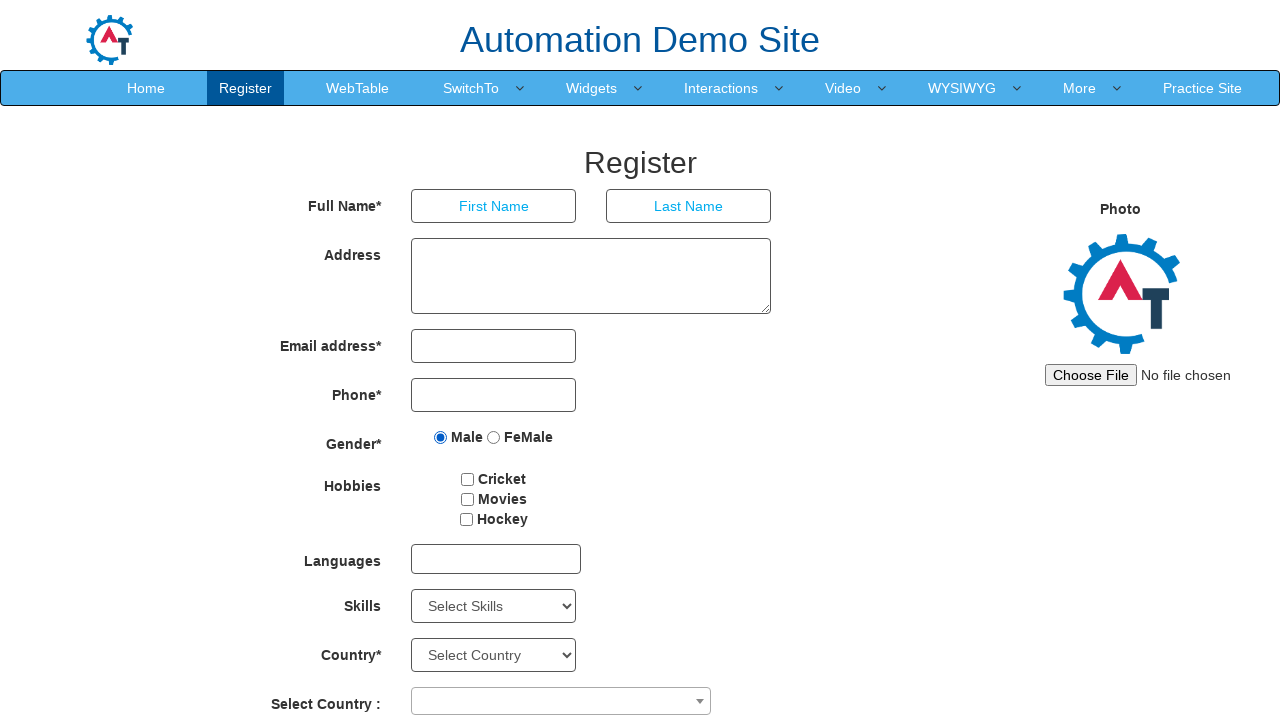